Tests mouse hover actions on USPS website by hovering over the Send tab and clicking on the Calculate a Price option

Starting URL: https://www.usps.com

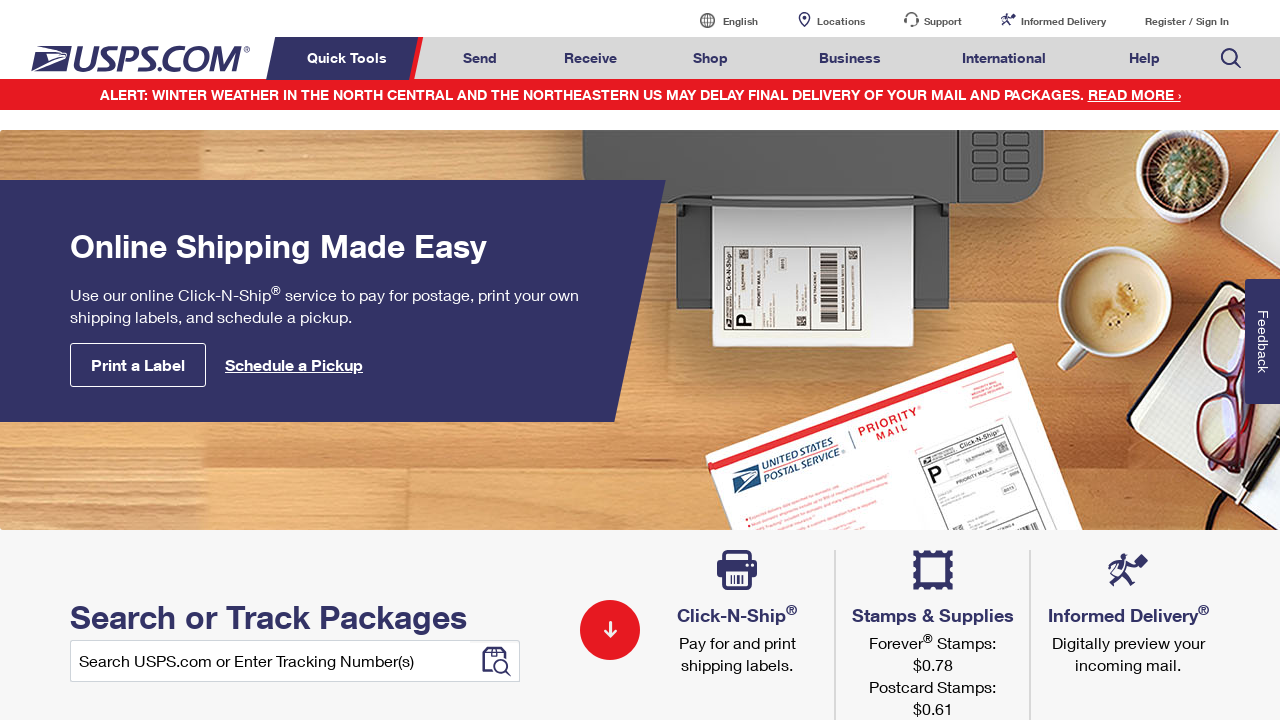

Hovered over the Send/Mail & Ship tab at (480, 58) on xpath=//*[@id='mail-ship-width']
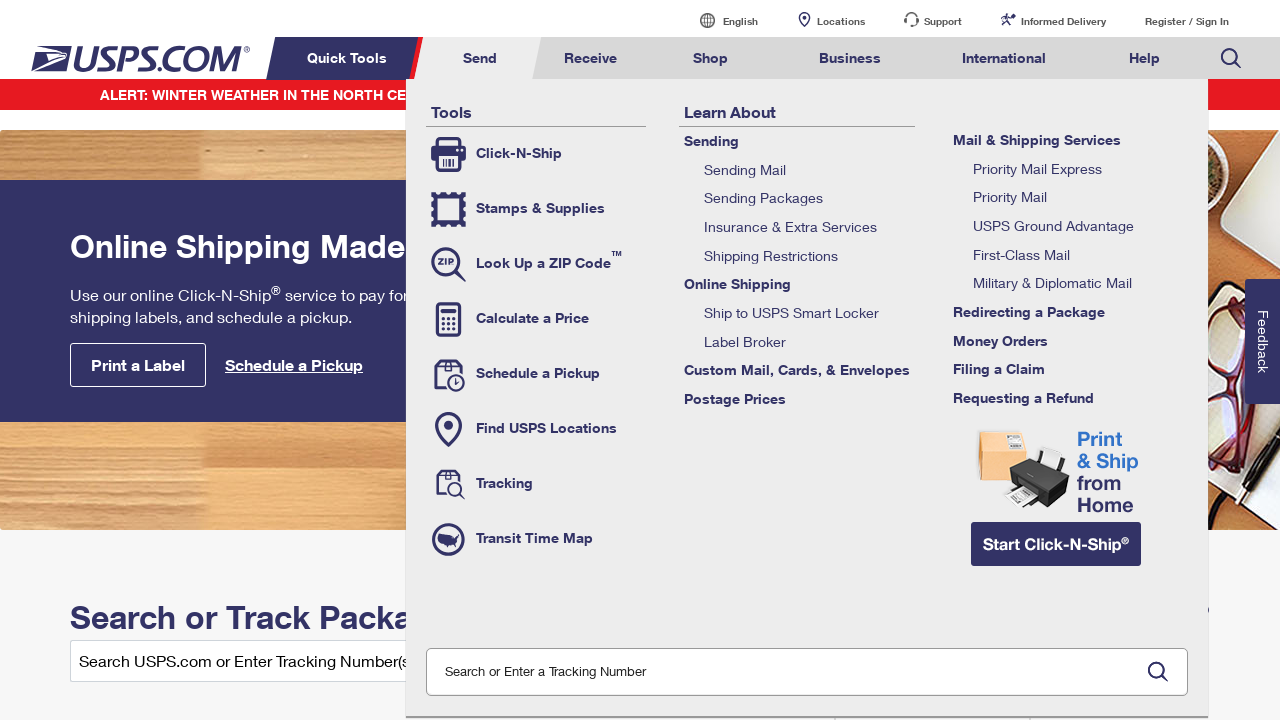

Waited for dropdown menu to appear
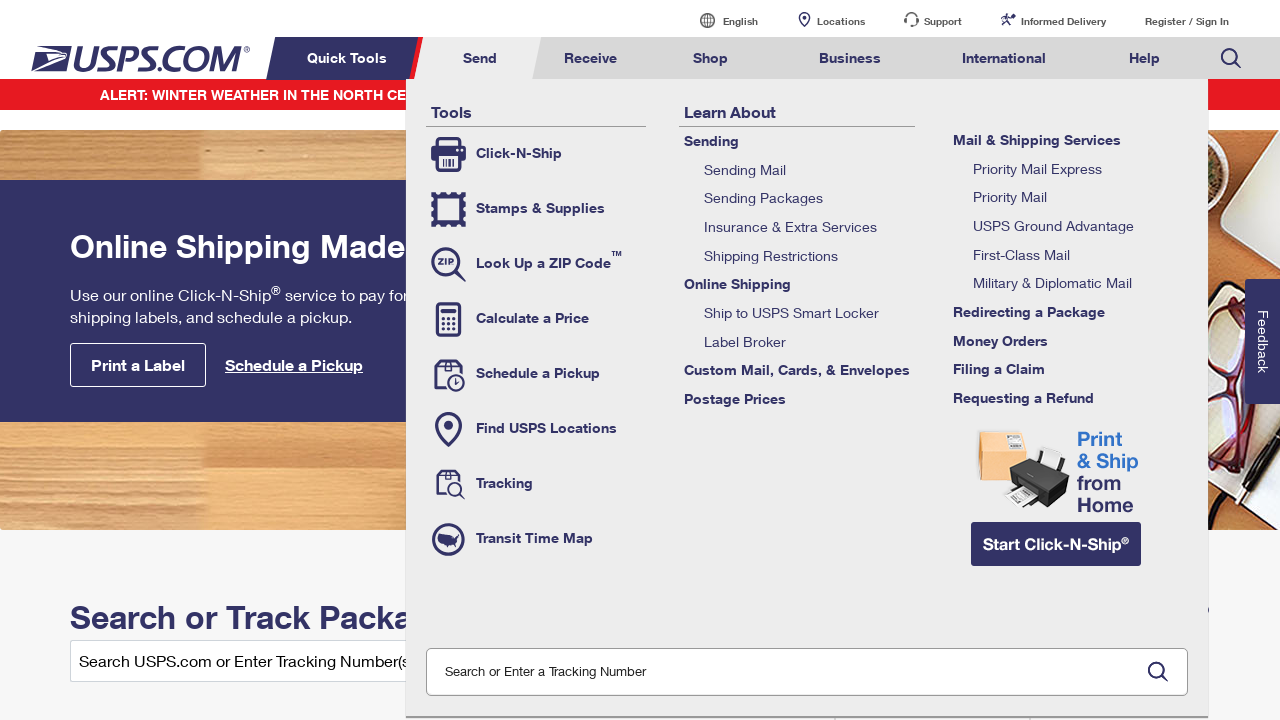

Clicked on Calculate a Price option at (536, 319) on xpath=//li[@class='tool-calc']
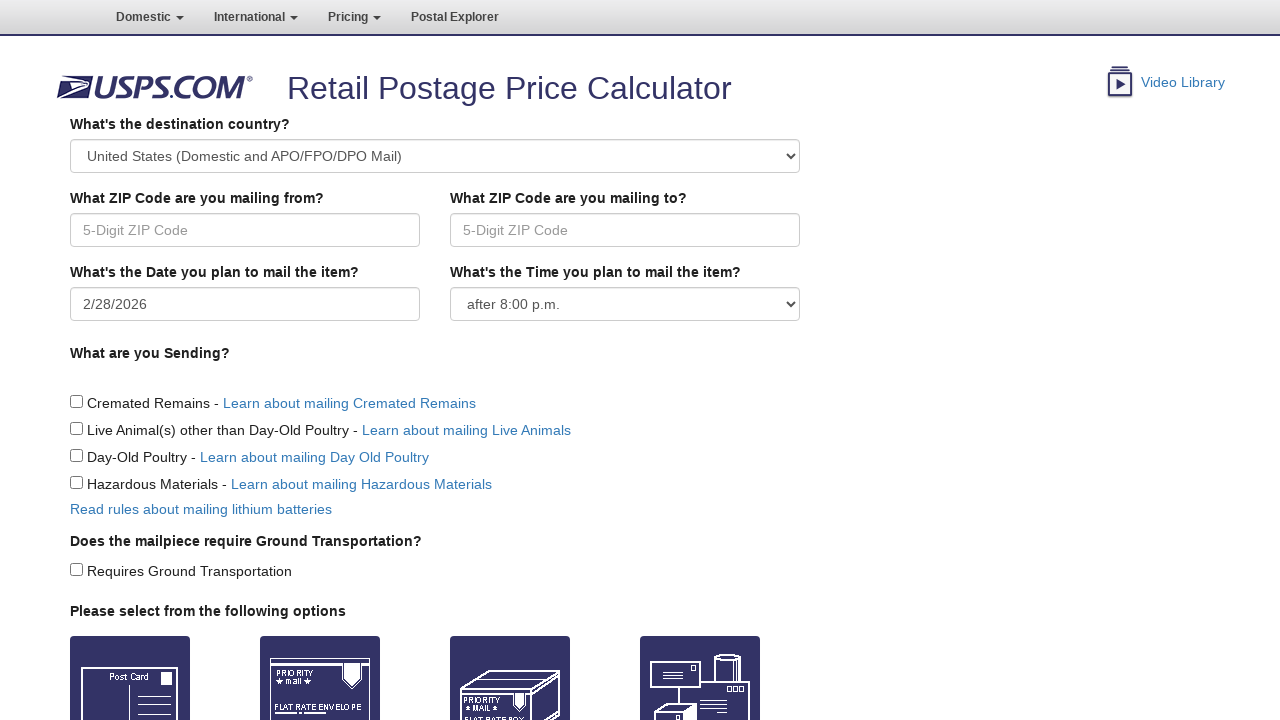

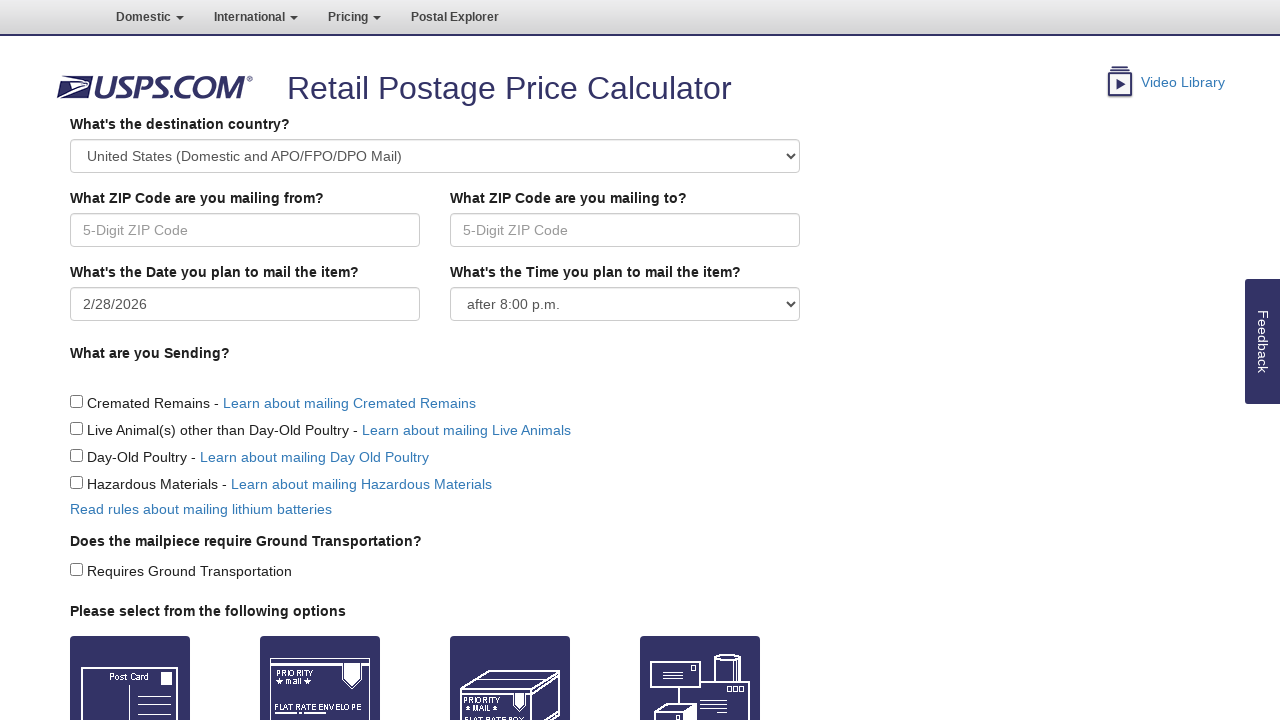